Tests a demo registration form by filling in first name, last name, and email fields, then submitting and verifying the success message.

Starting URL: https://suninjuly.github.io/registration1.html

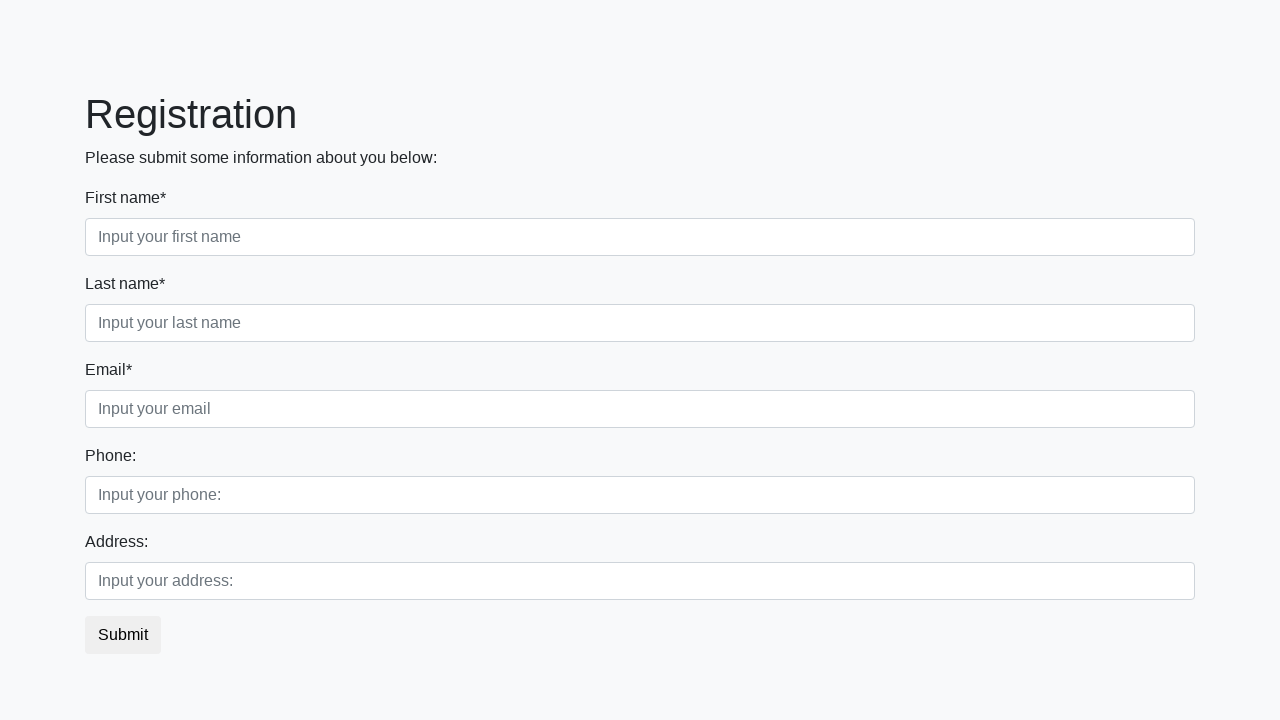

Filled first name field with 'Ivan' on .first_block input.form-control.first
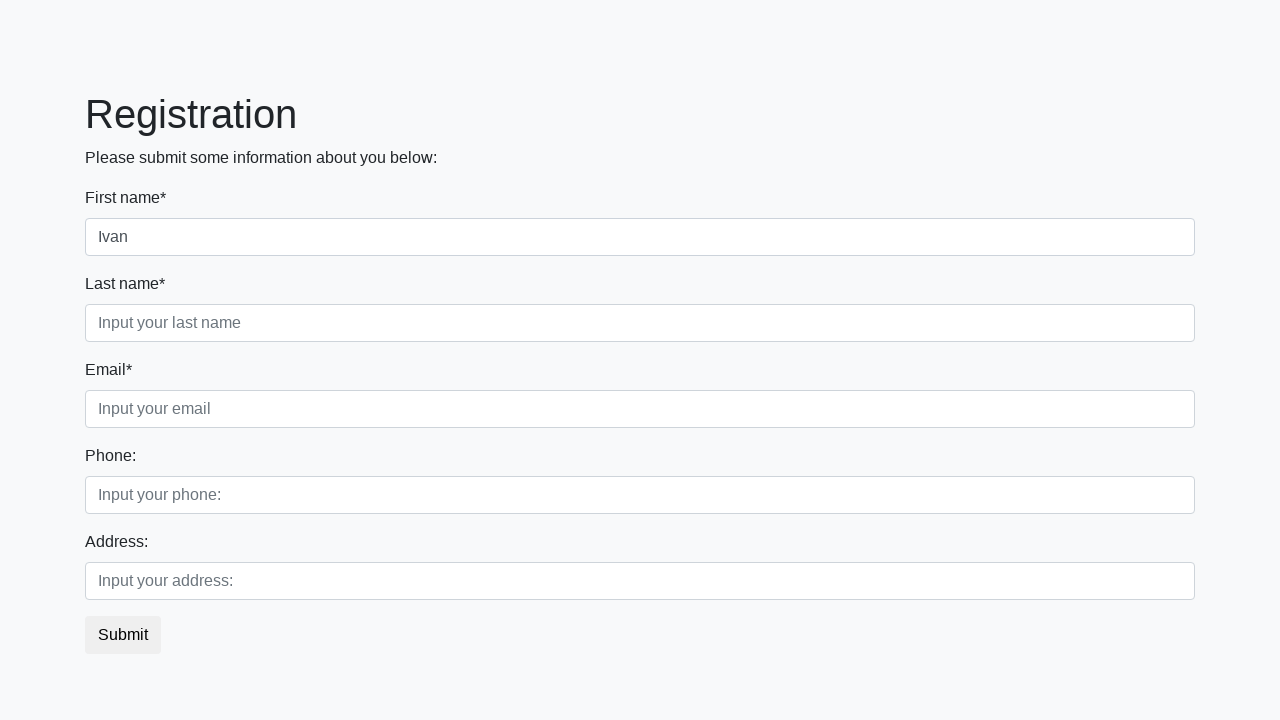

Filled last name field with 'Petrov' on .first_block input.form-control.second
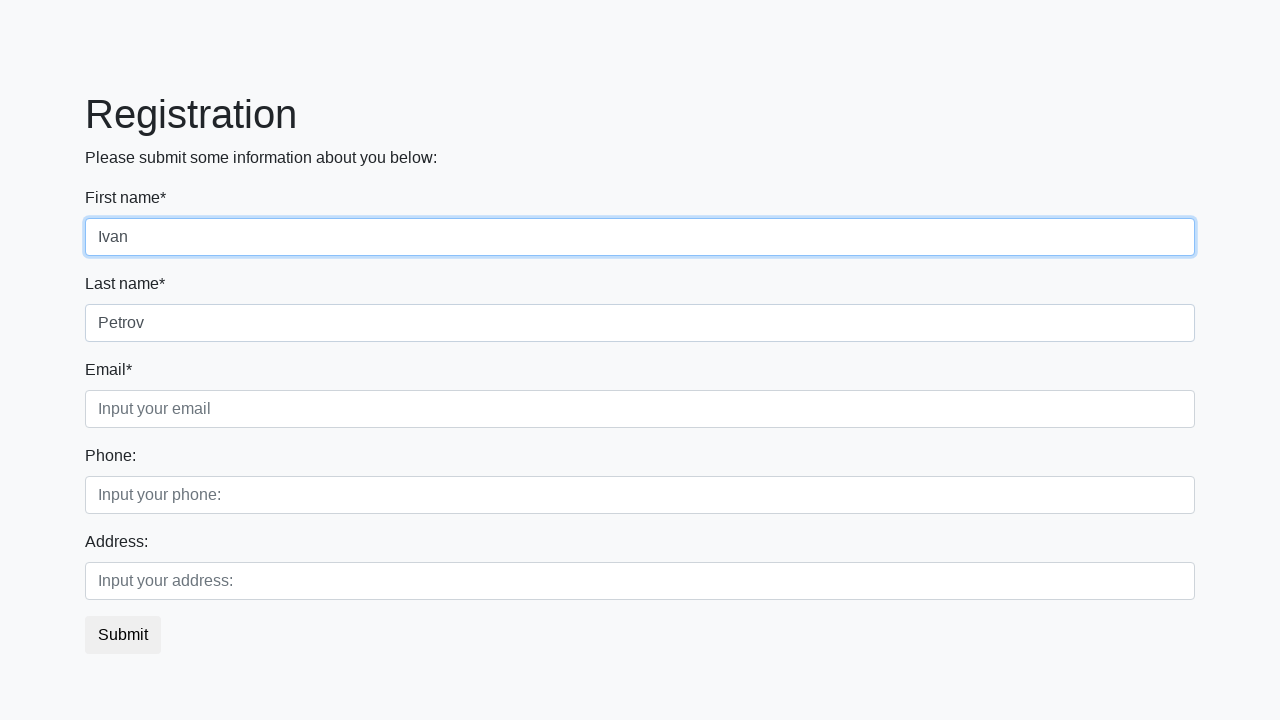

Filled email field with '123@qwe.com' on .first_block input.form-control.third
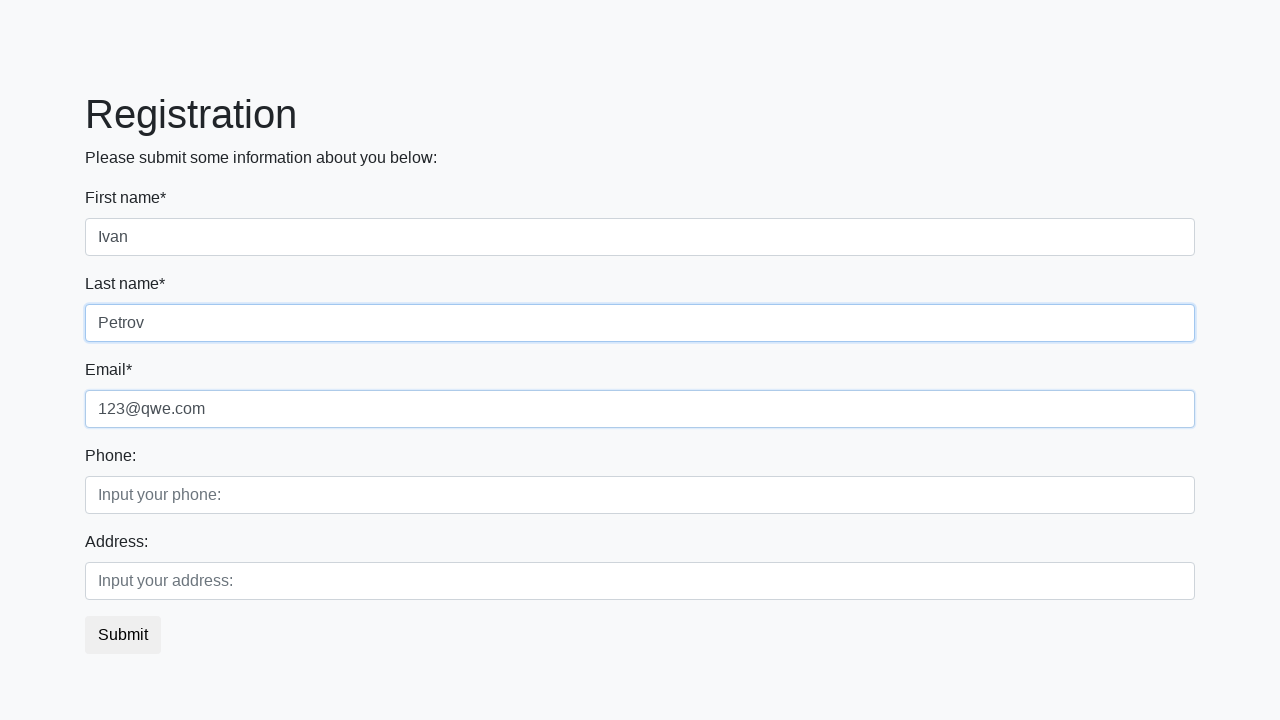

Clicked submit button to register at (123, 635) on button.btn
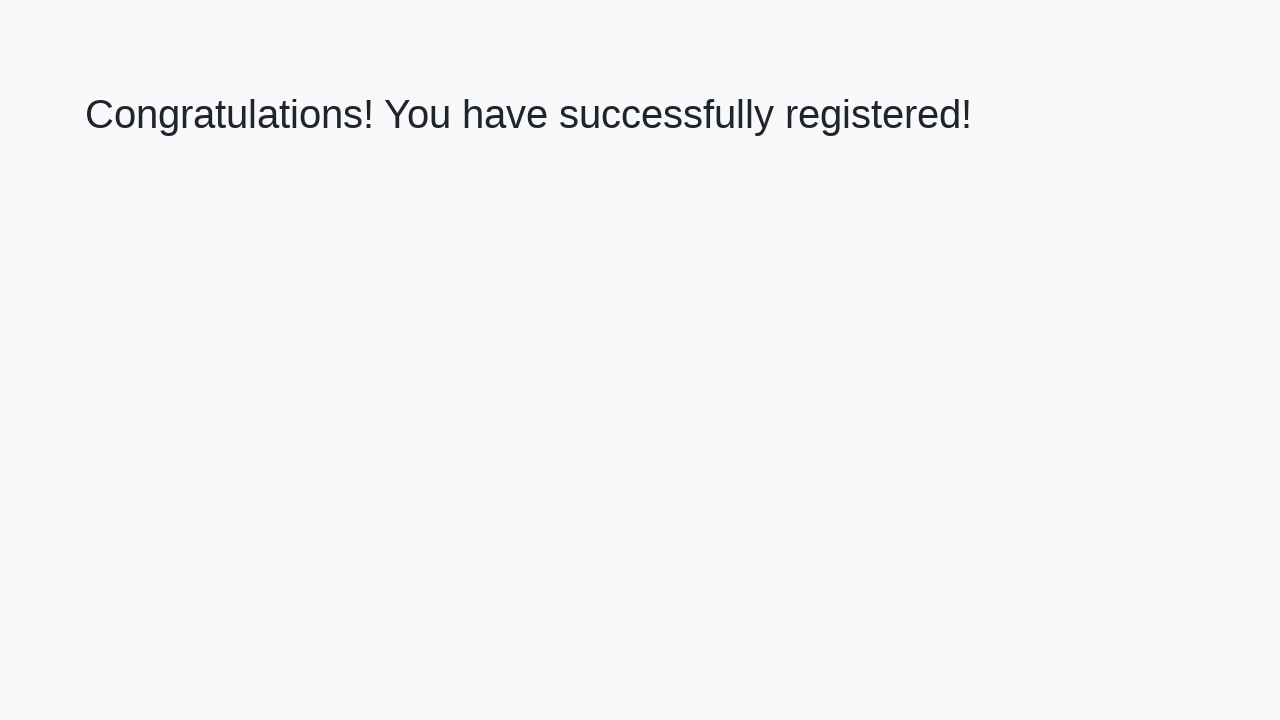

Success message heading loaded
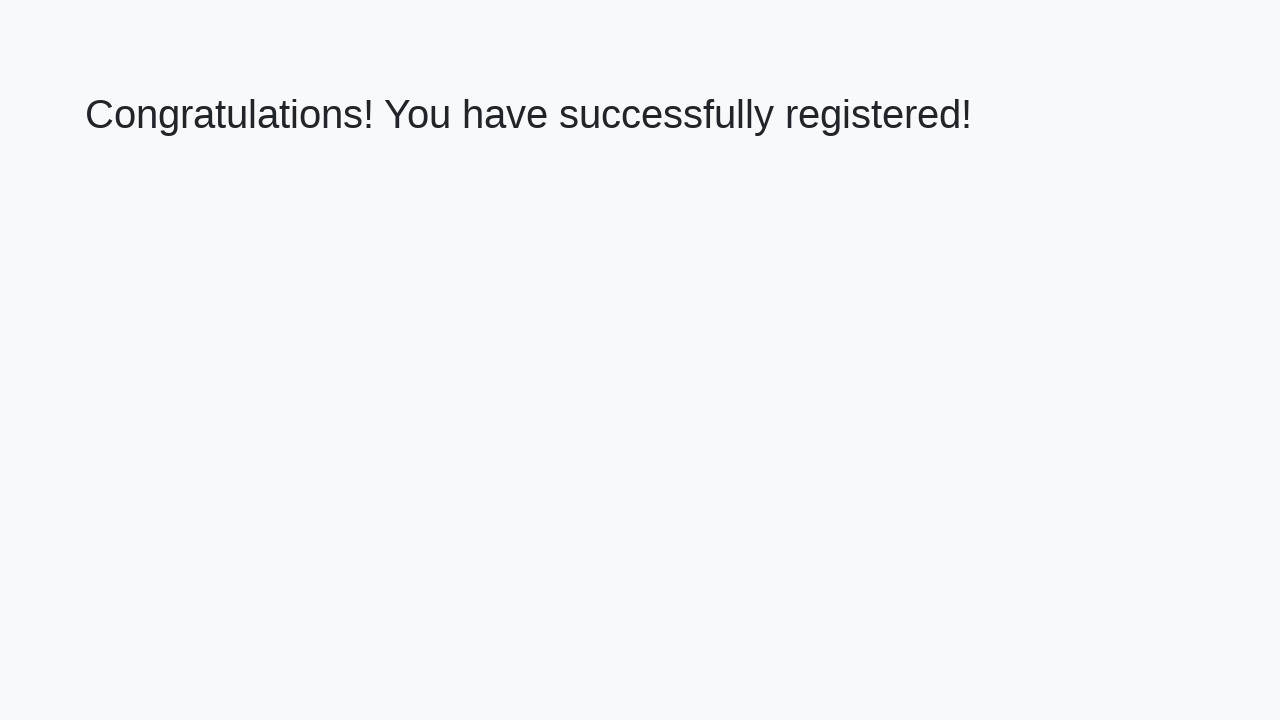

Retrieved success message text
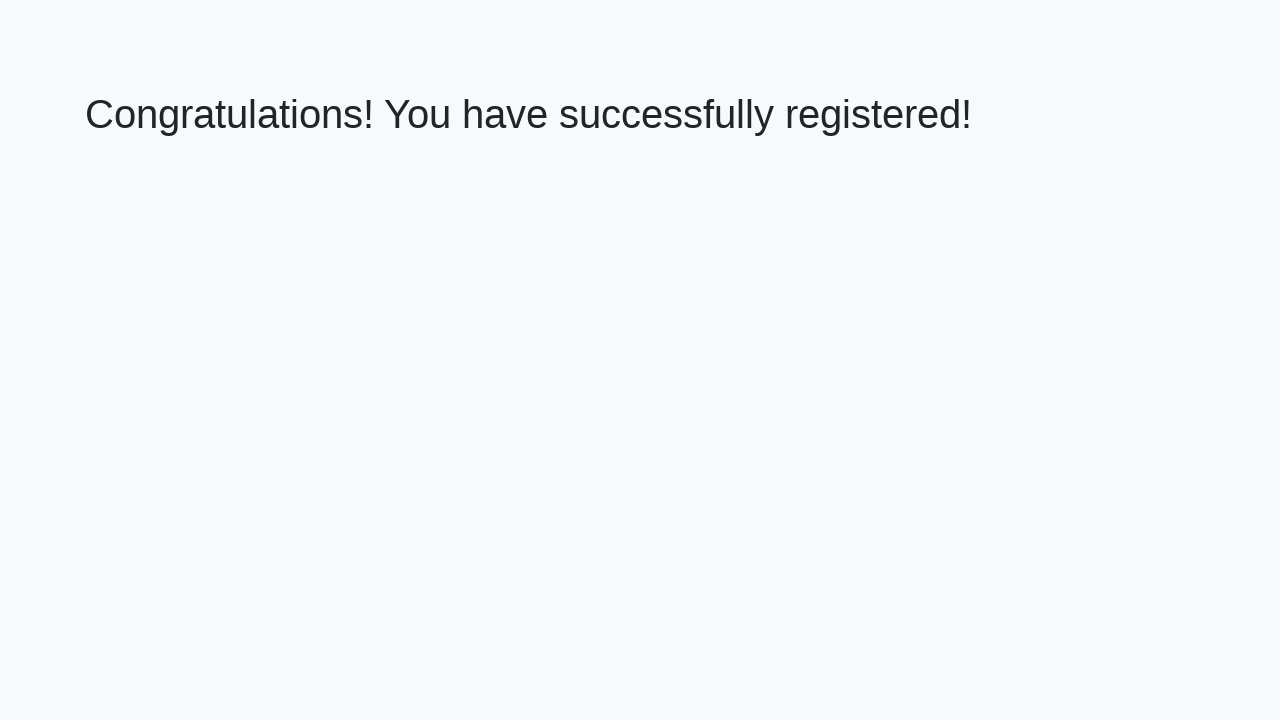

Verified success message matches expected text
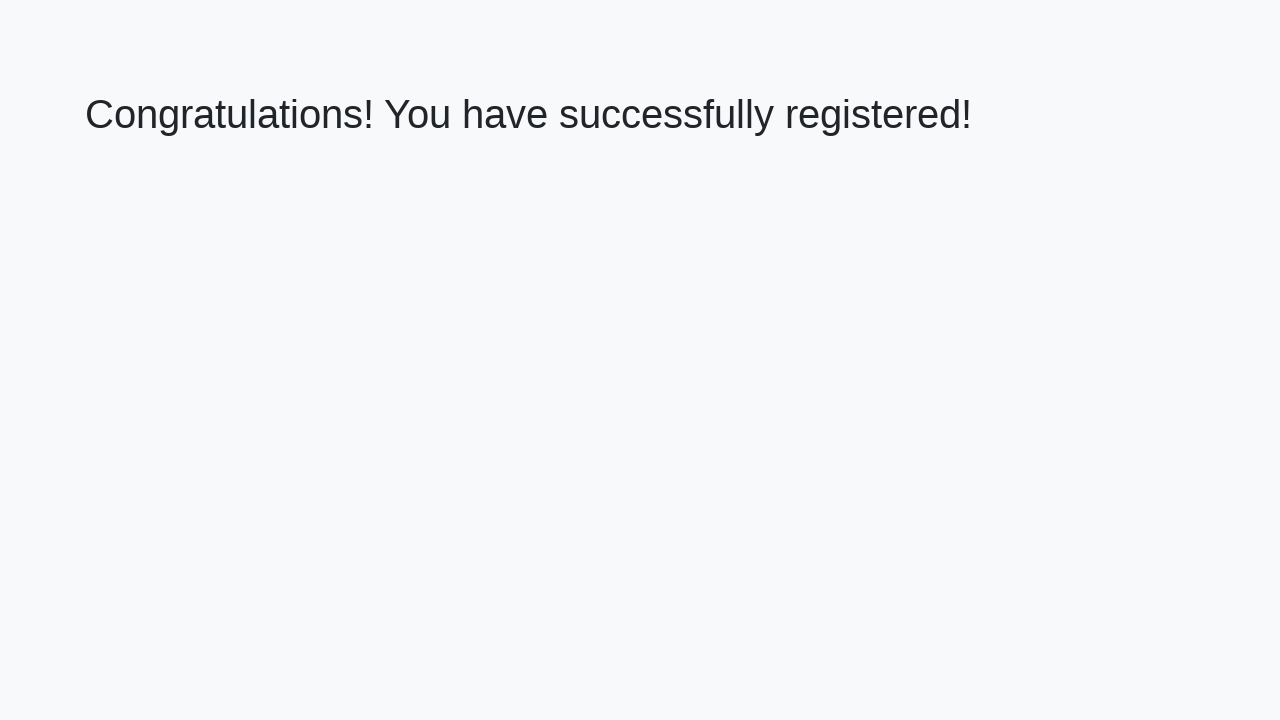

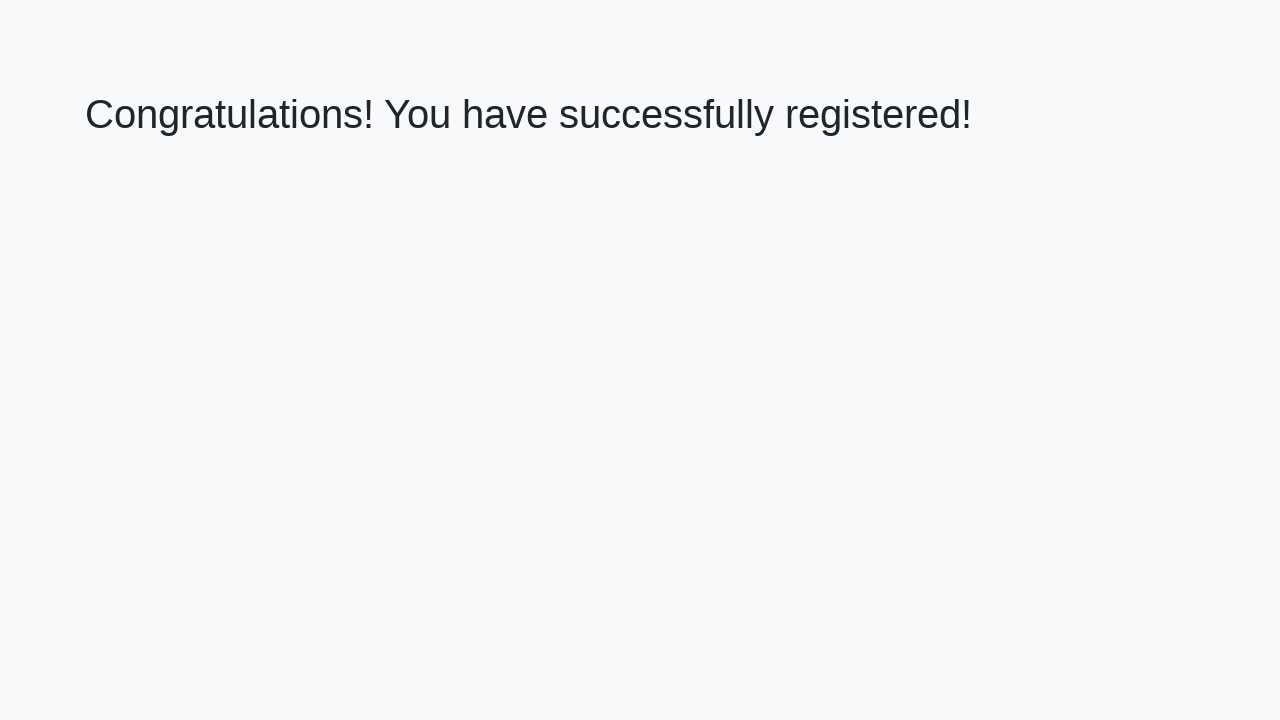